Tests dropdown selection functionality on a registration form by selecting an option from a dropdown menu and filling a password field.

Starting URL: https://demo.automationtesting.in/Register.html

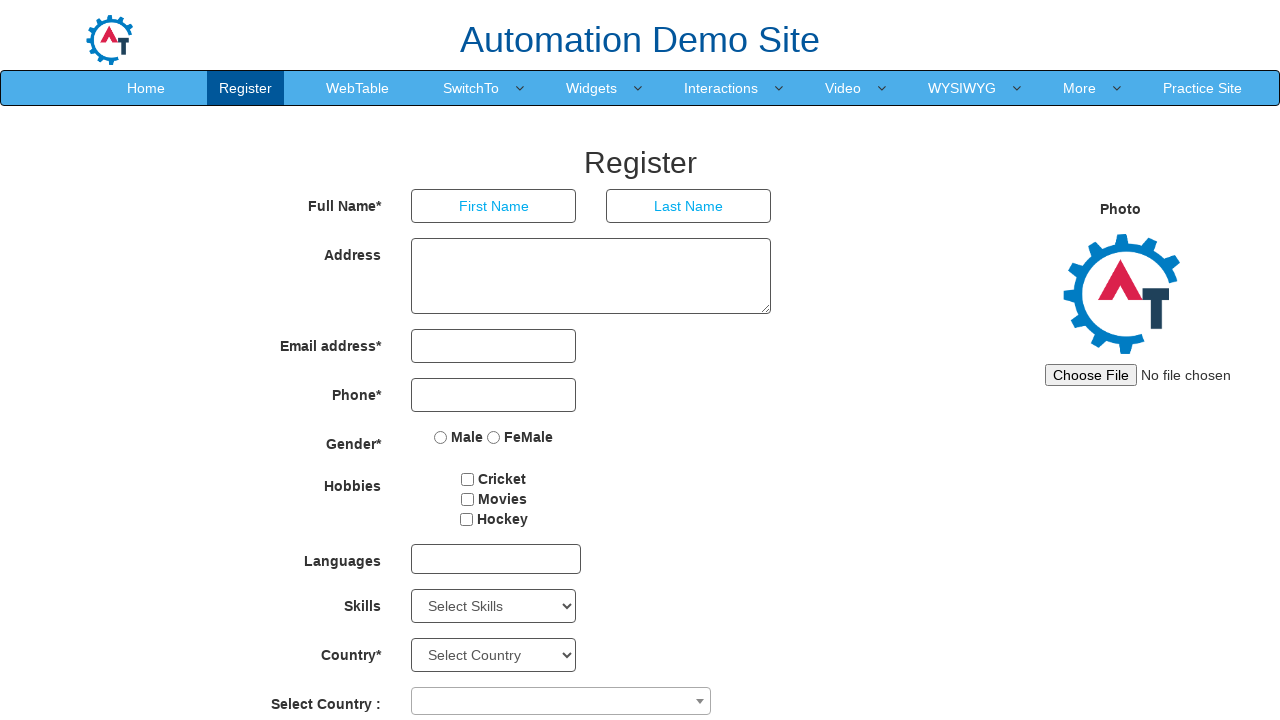

Page loaded - DOM content ready
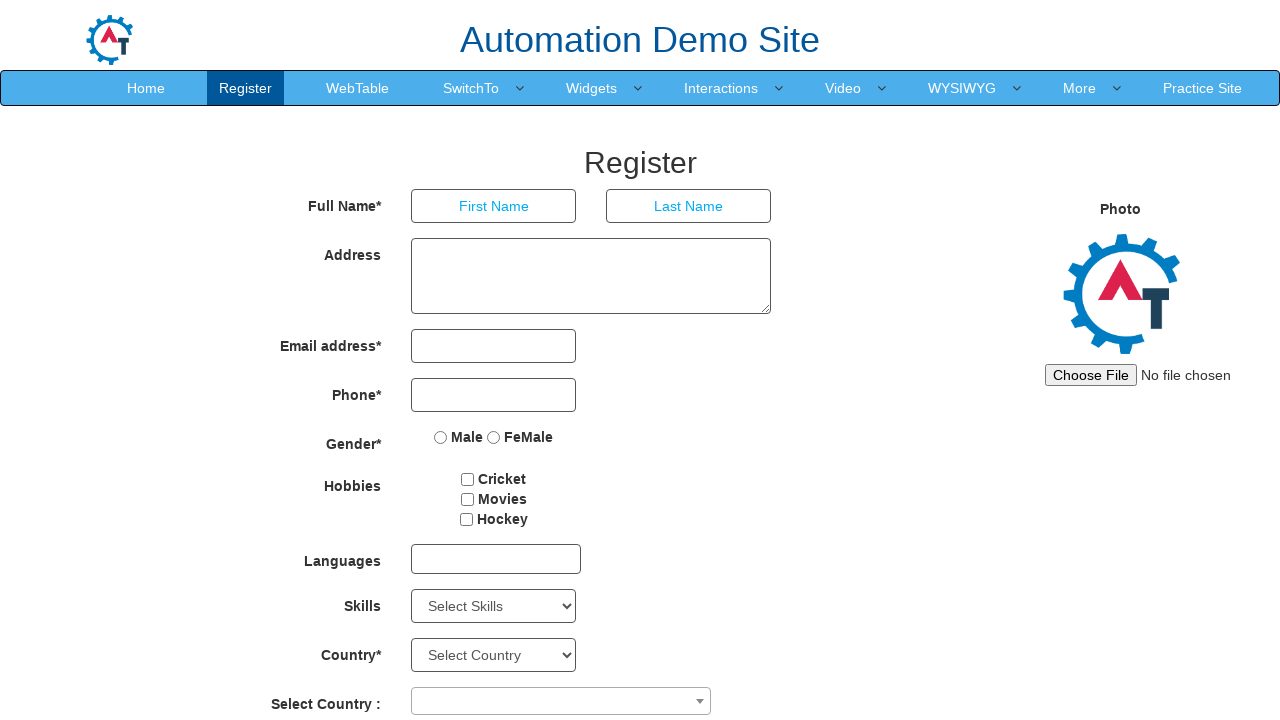

Selected 'C' from Skills dropdown on select[id='Skills']
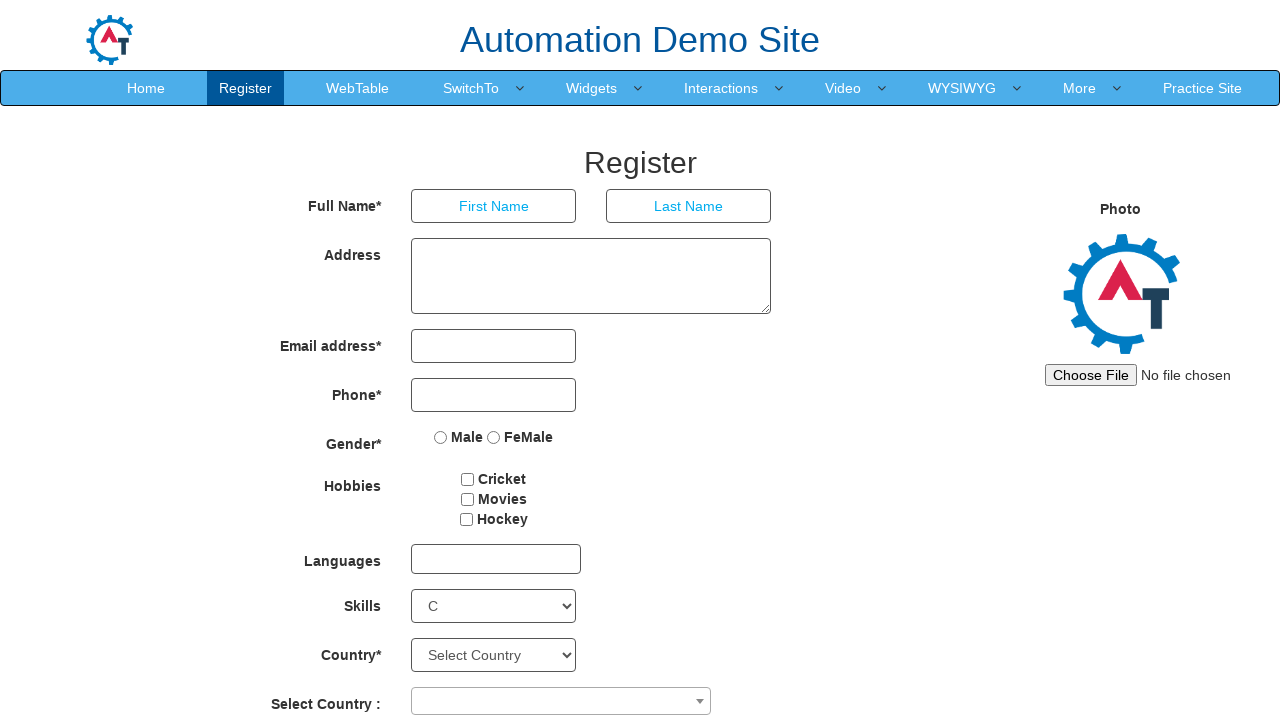

Filled password field with 'aravind' on #firstpassword
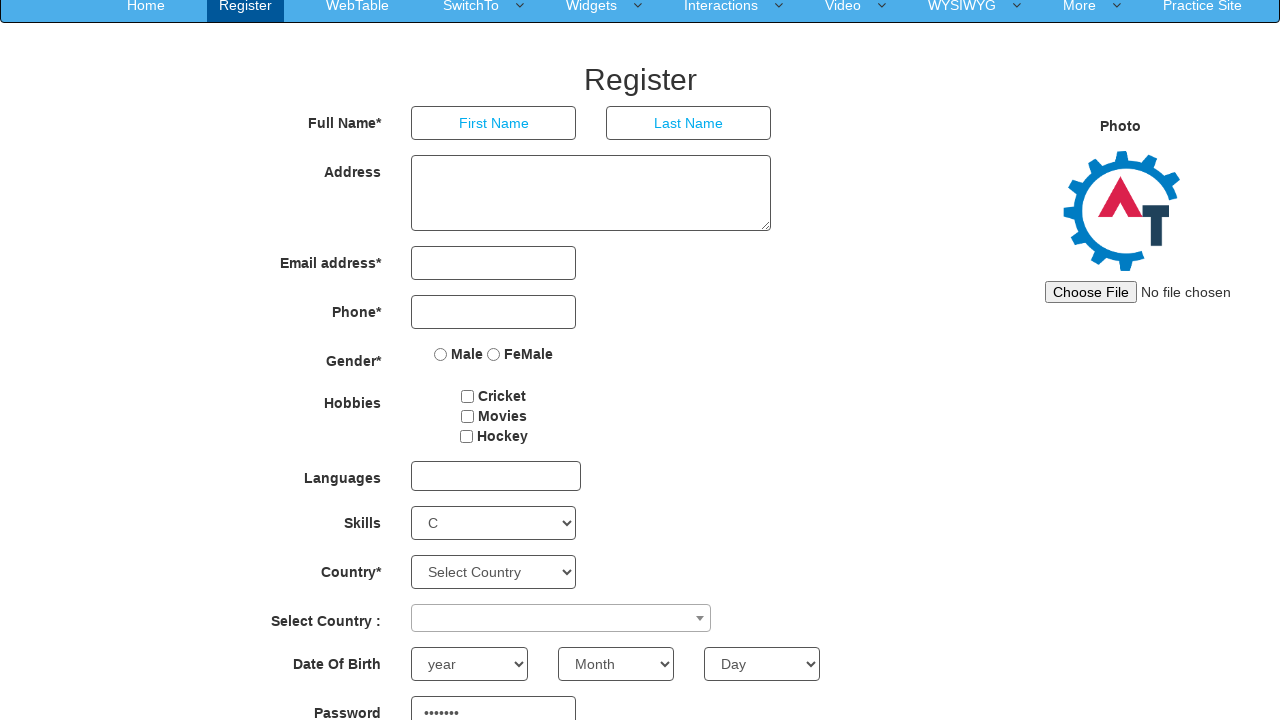

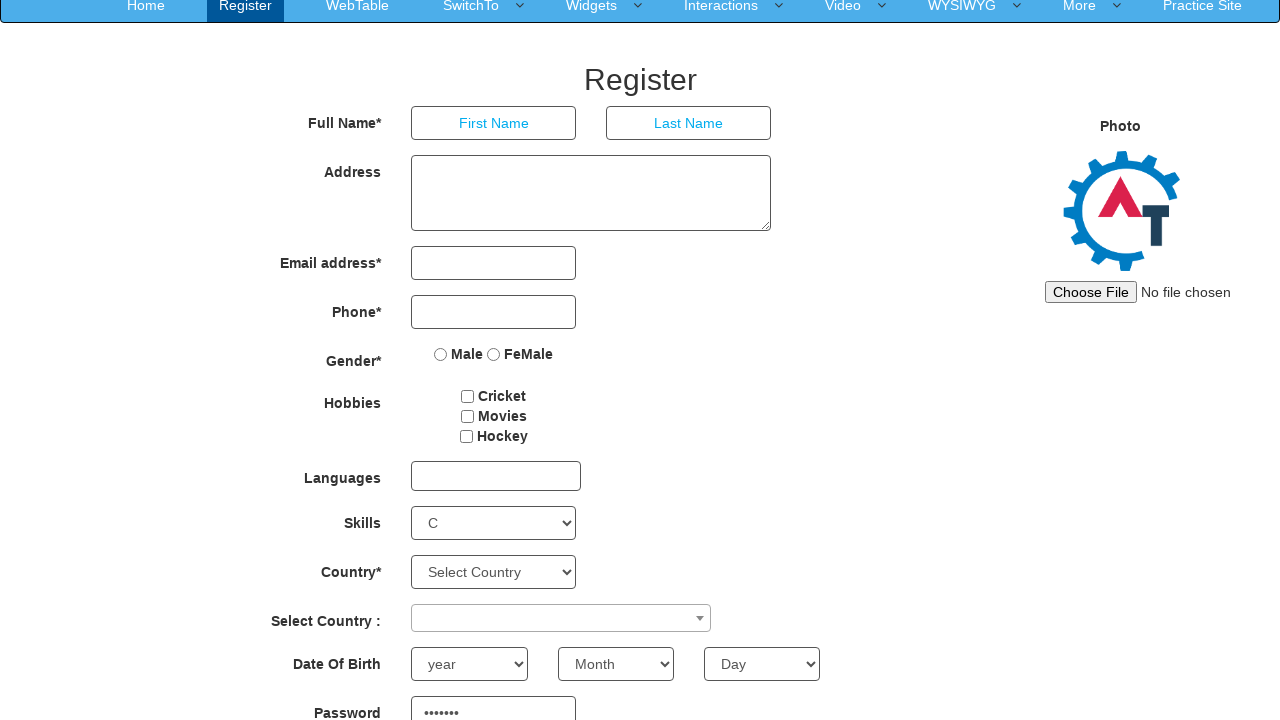